Tests drag and drop functionality on jQuery UI demo page by dragging an element and dropping it onto a target area within an iframe

Starting URL: https://jqueryui.com/droppable/

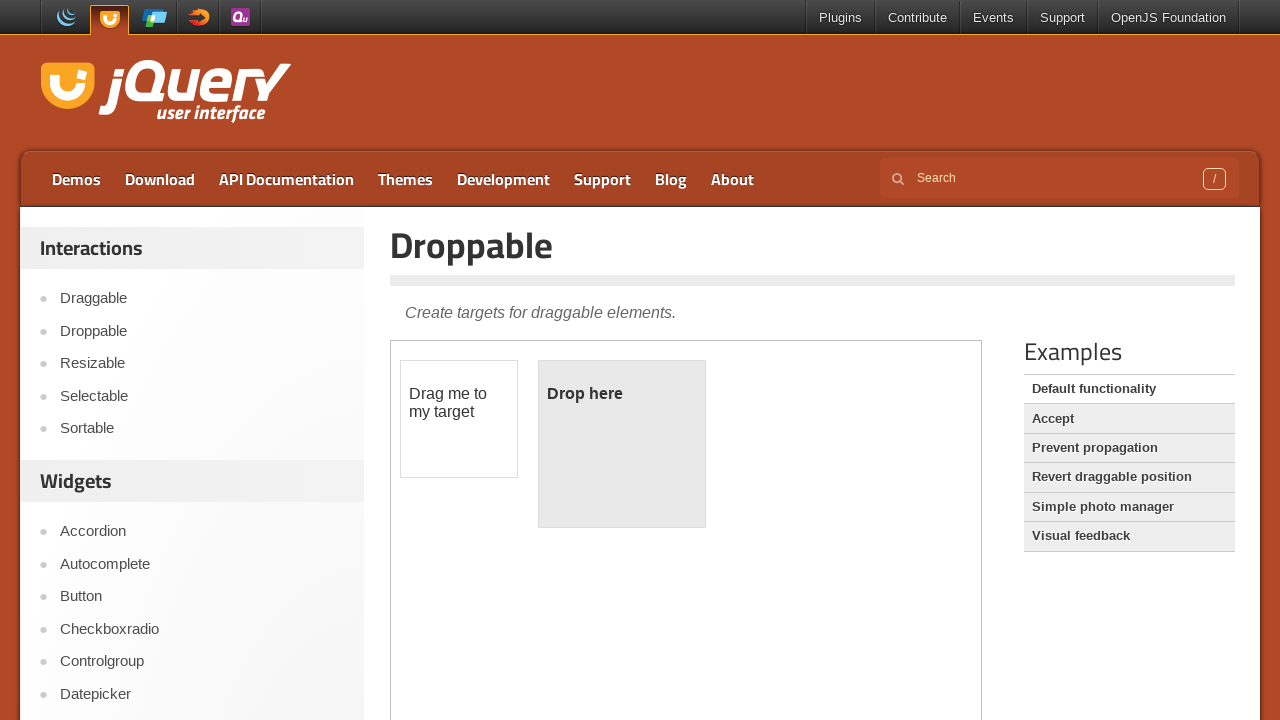

Located demo iframe
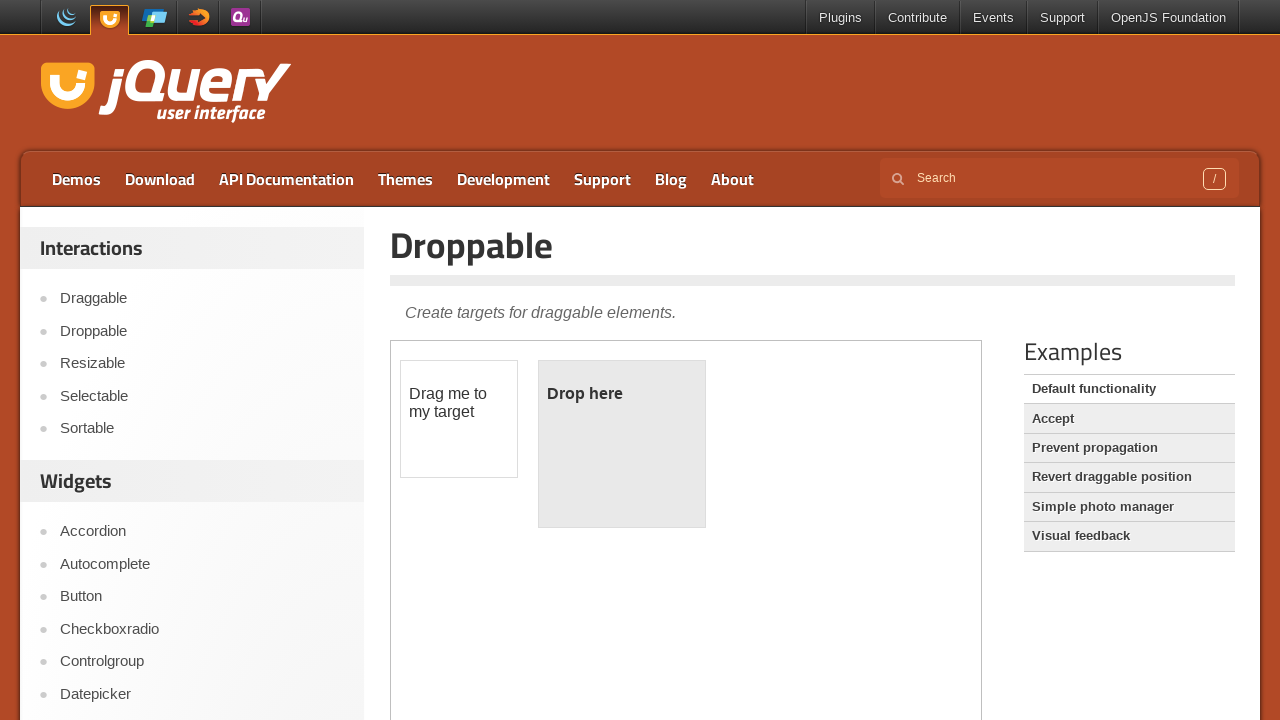

Located draggable element within iframe
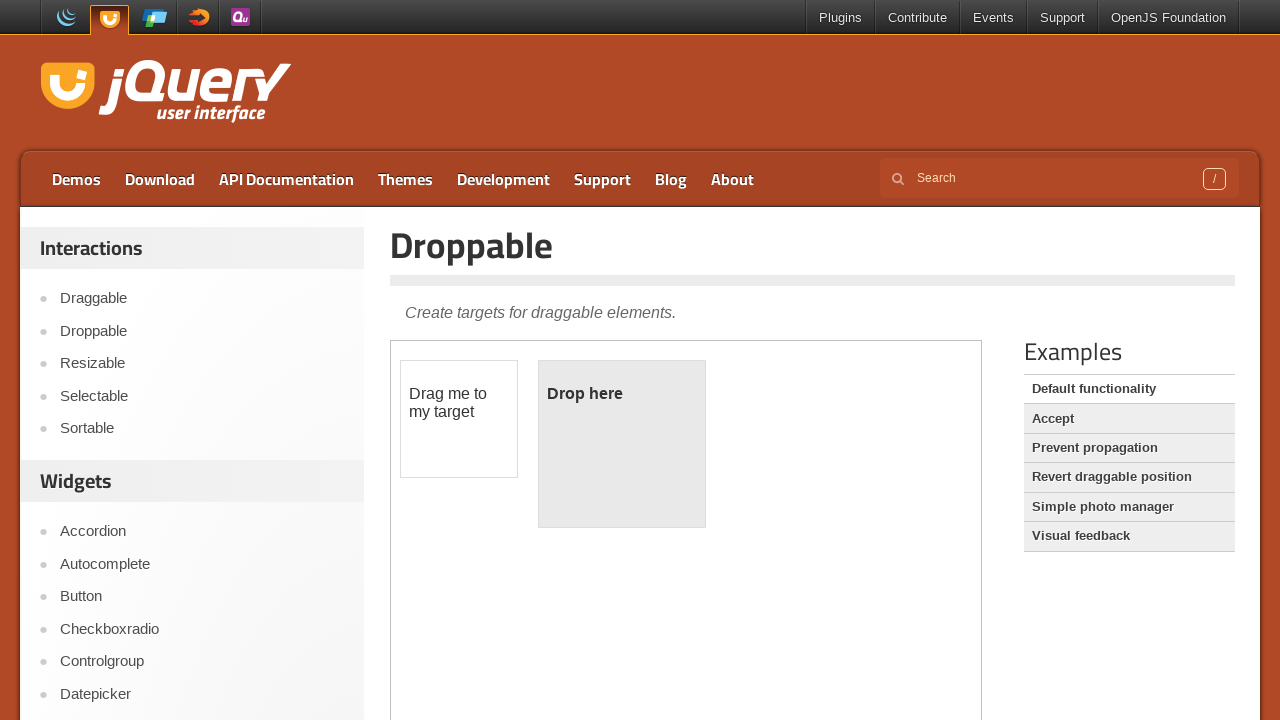

Located droppable target element within iframe
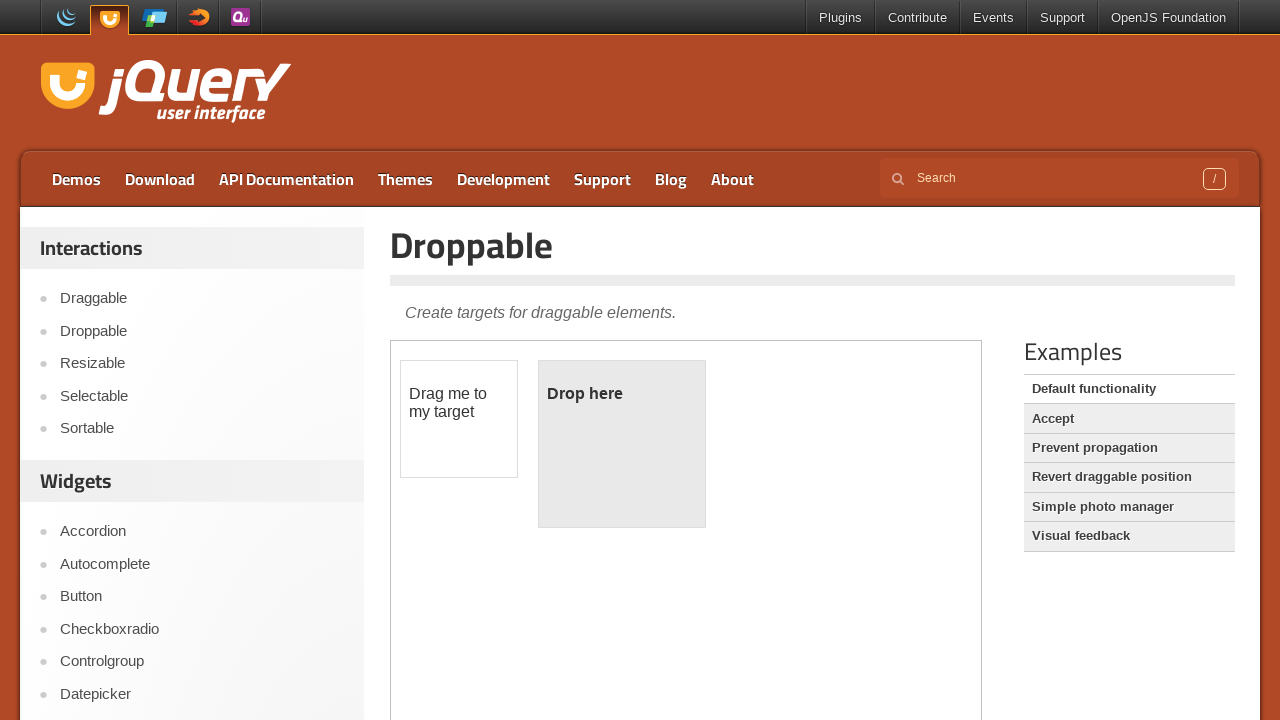

Draggable element became visible
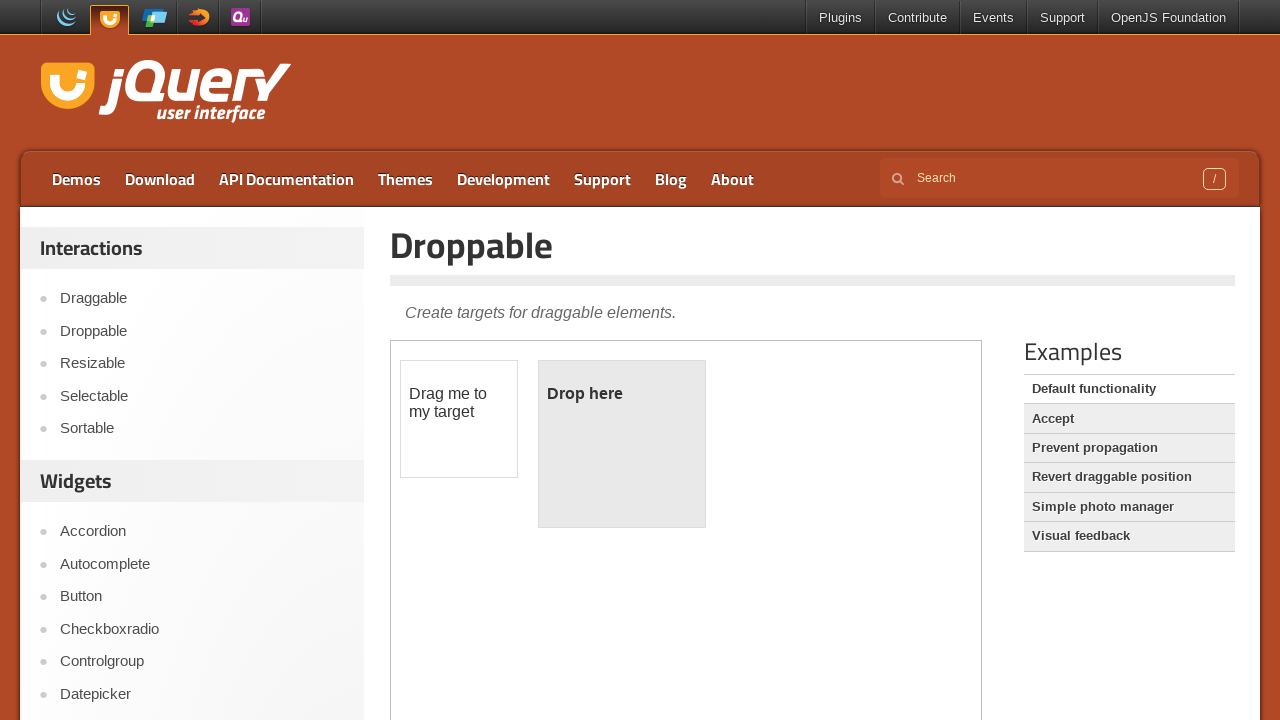

Droppable element became visible
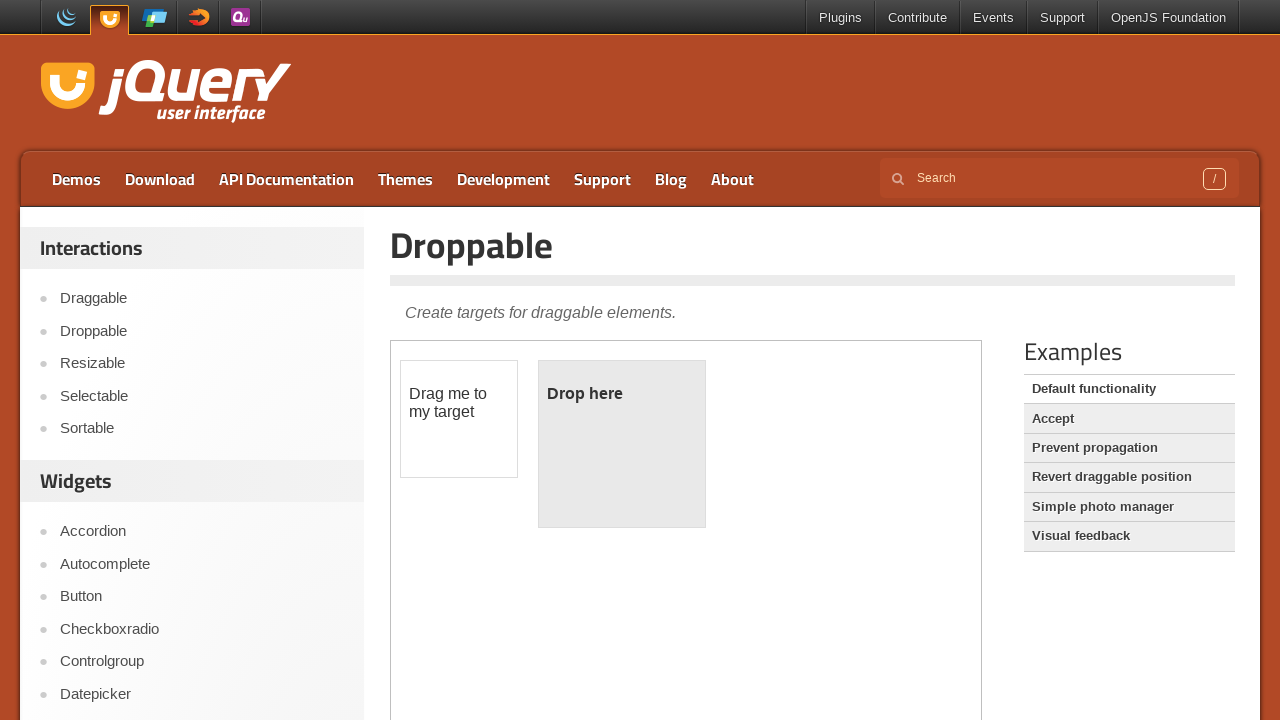

Dragged element onto droppable target and dropped it at (622, 444)
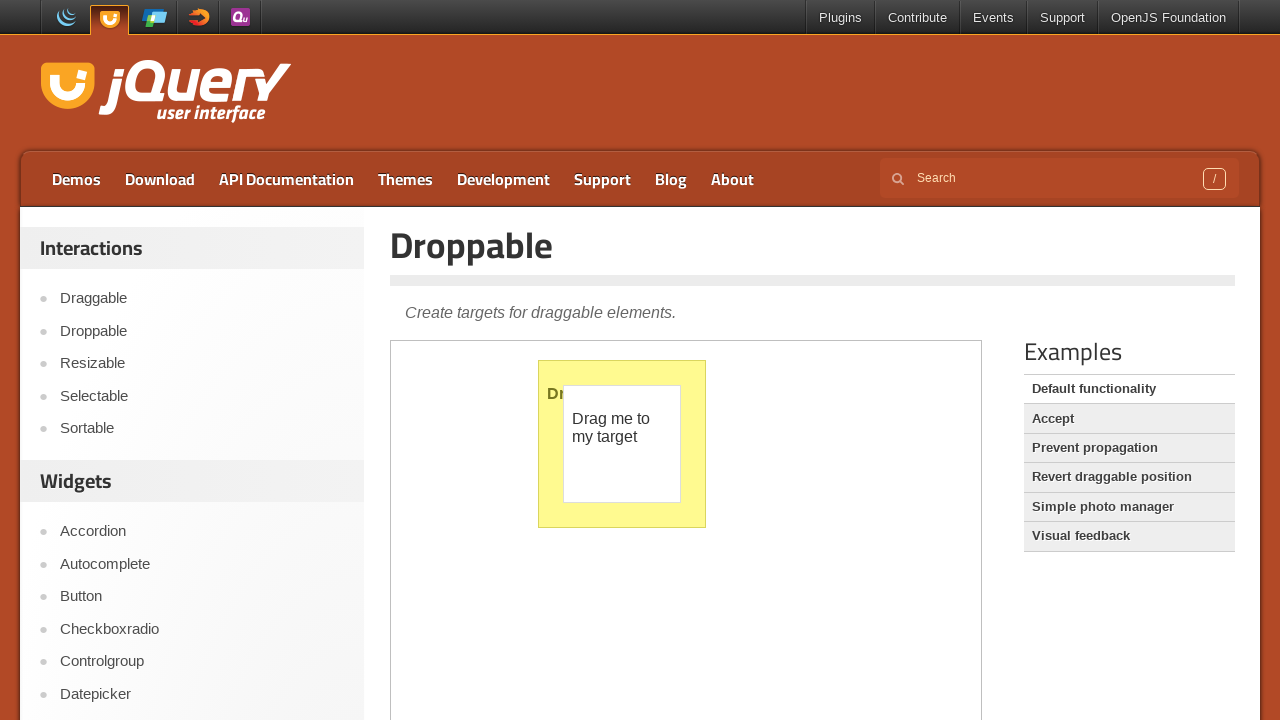

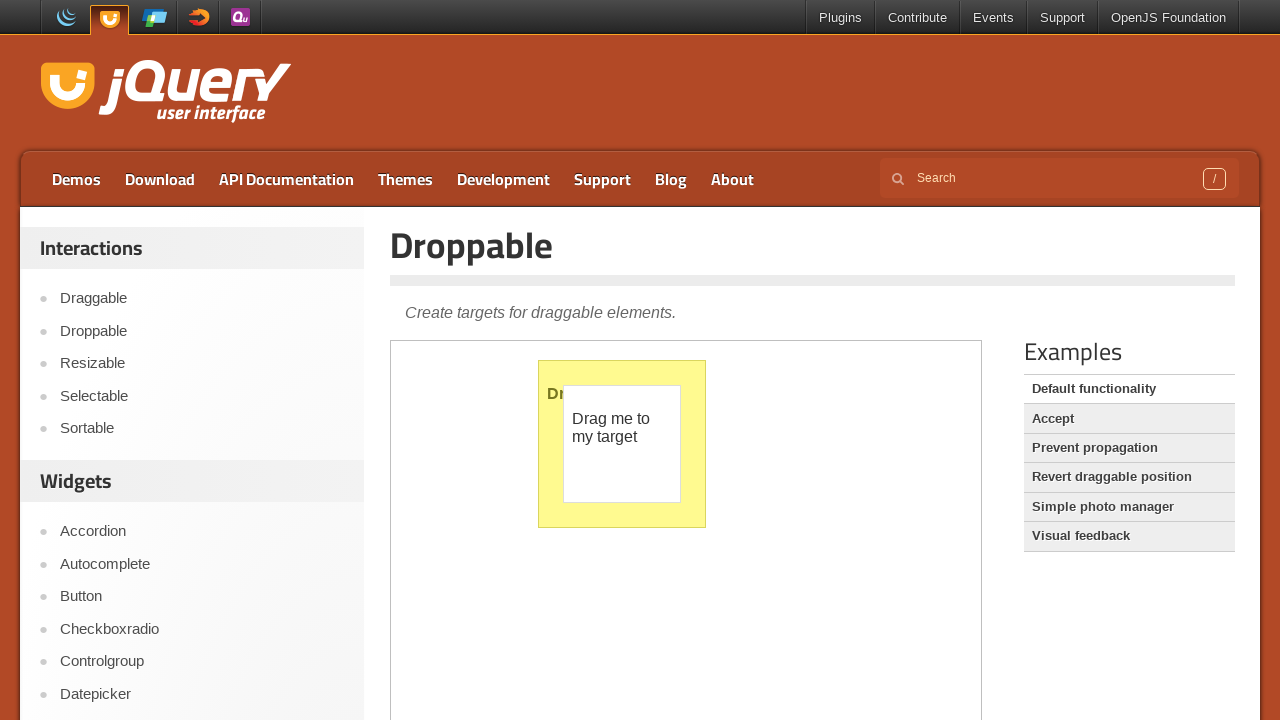